Tests dropdown selection functionality by selecting an option from a dropdown menu

Starting URL: https://the-internet.herokuapp.com/dropdown

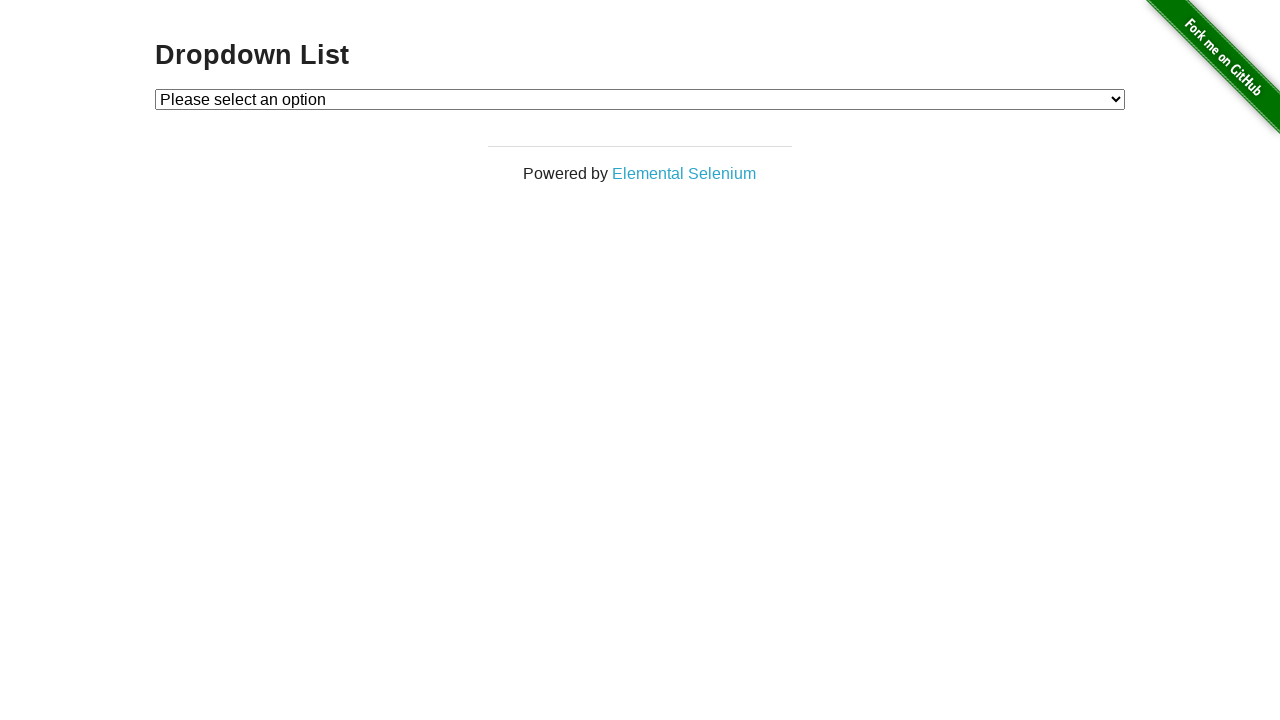

Located dropdown menu element
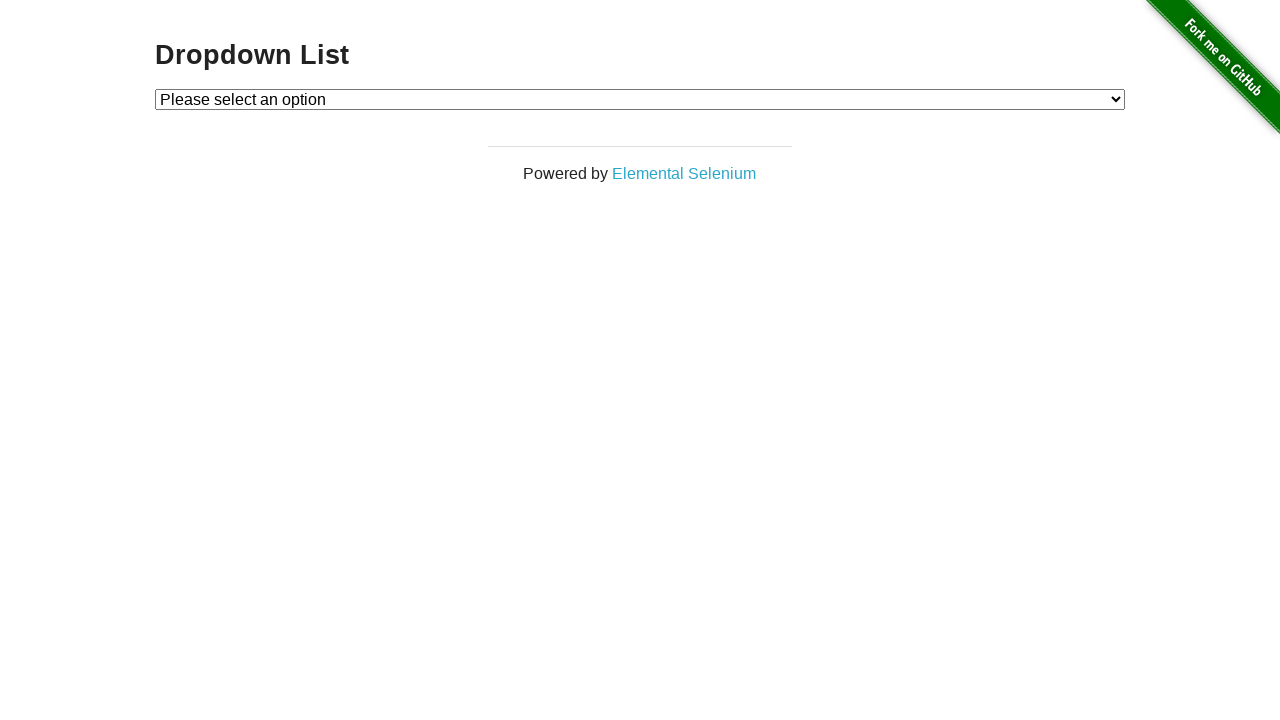

Selected option at index 1 from dropdown menu on select#dropdown
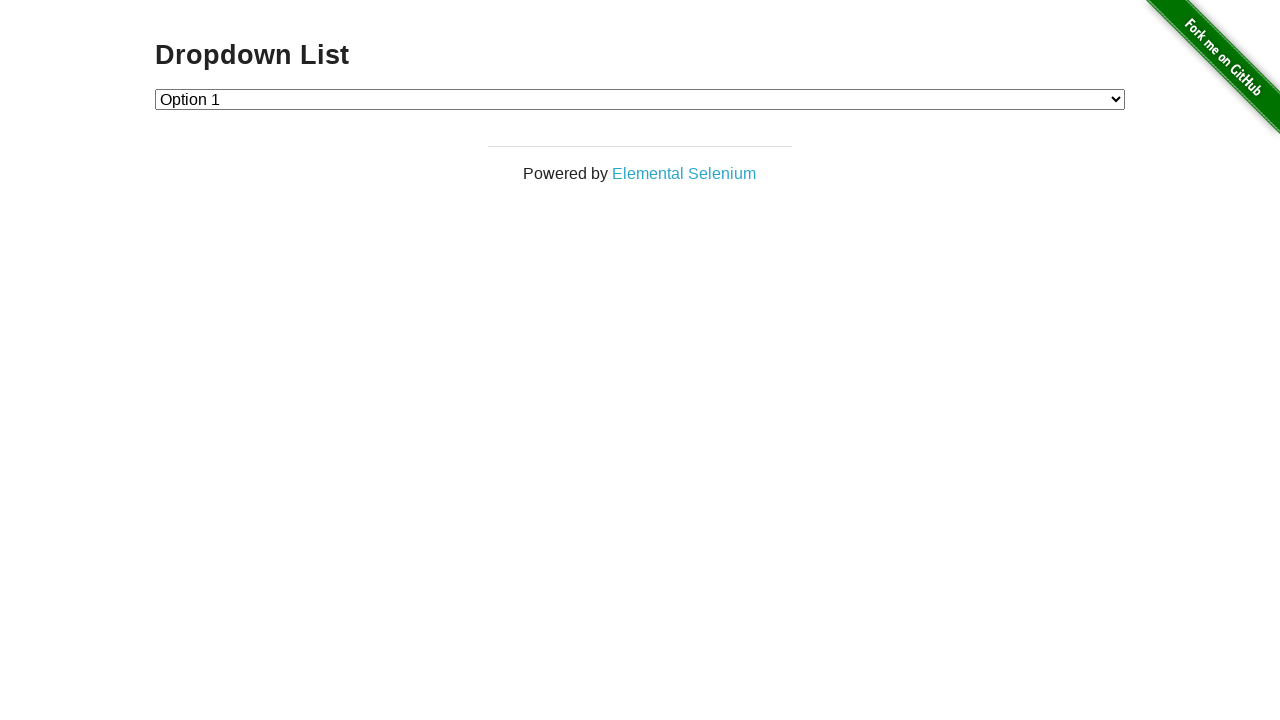

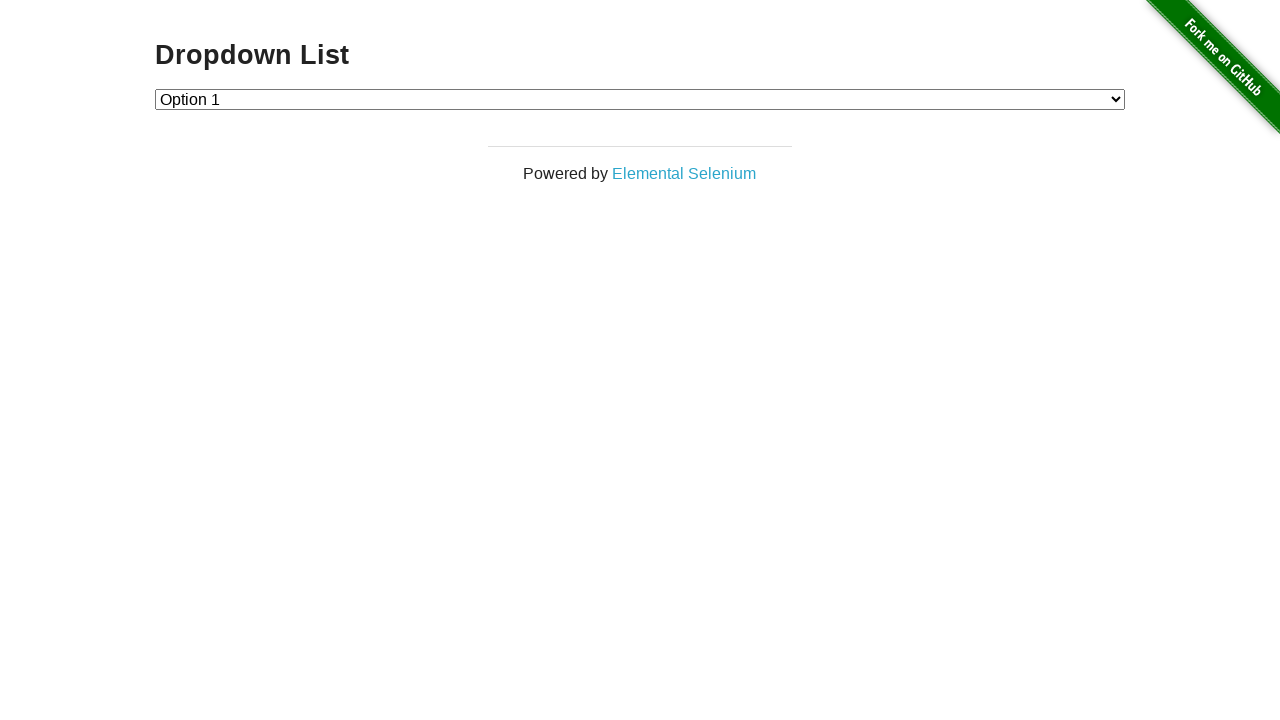